Tests different click interactions on a demo page including double-click, right-click (context click), and regular click on buttons

Starting URL: https://demoqa.com/buttons

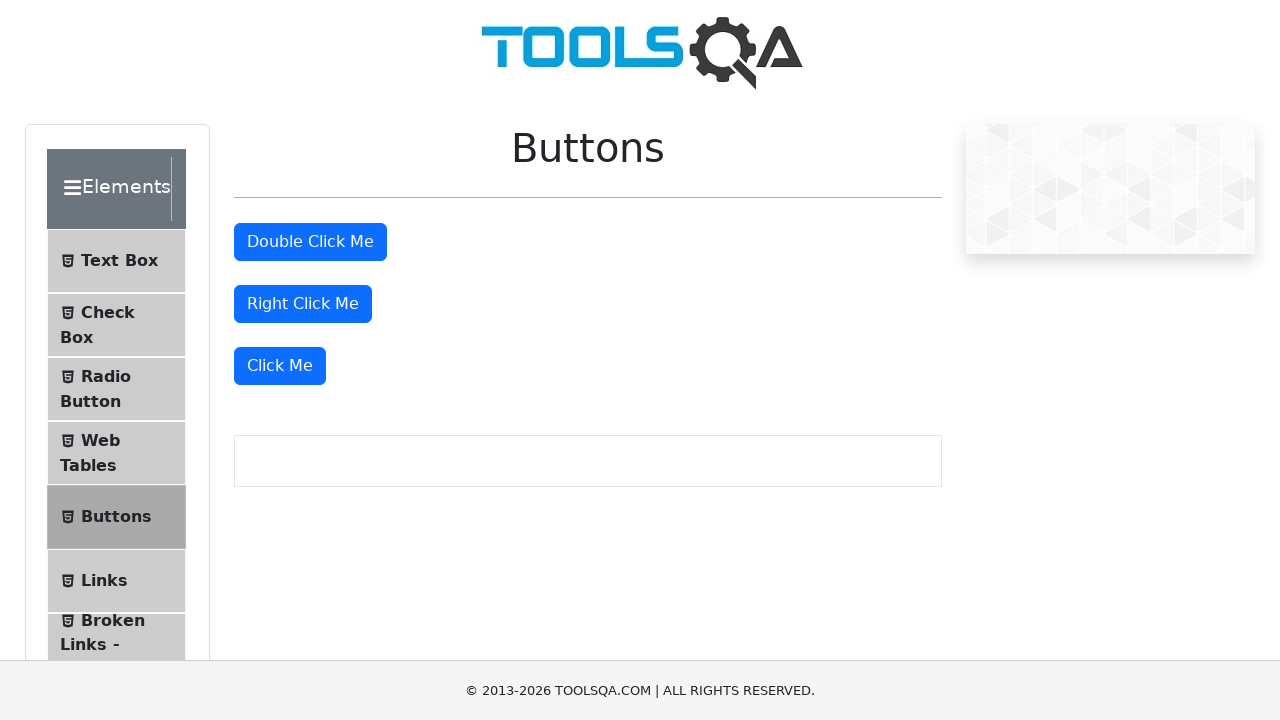

Double-clicked the double click button at (310, 242) on #doubleClickBtn
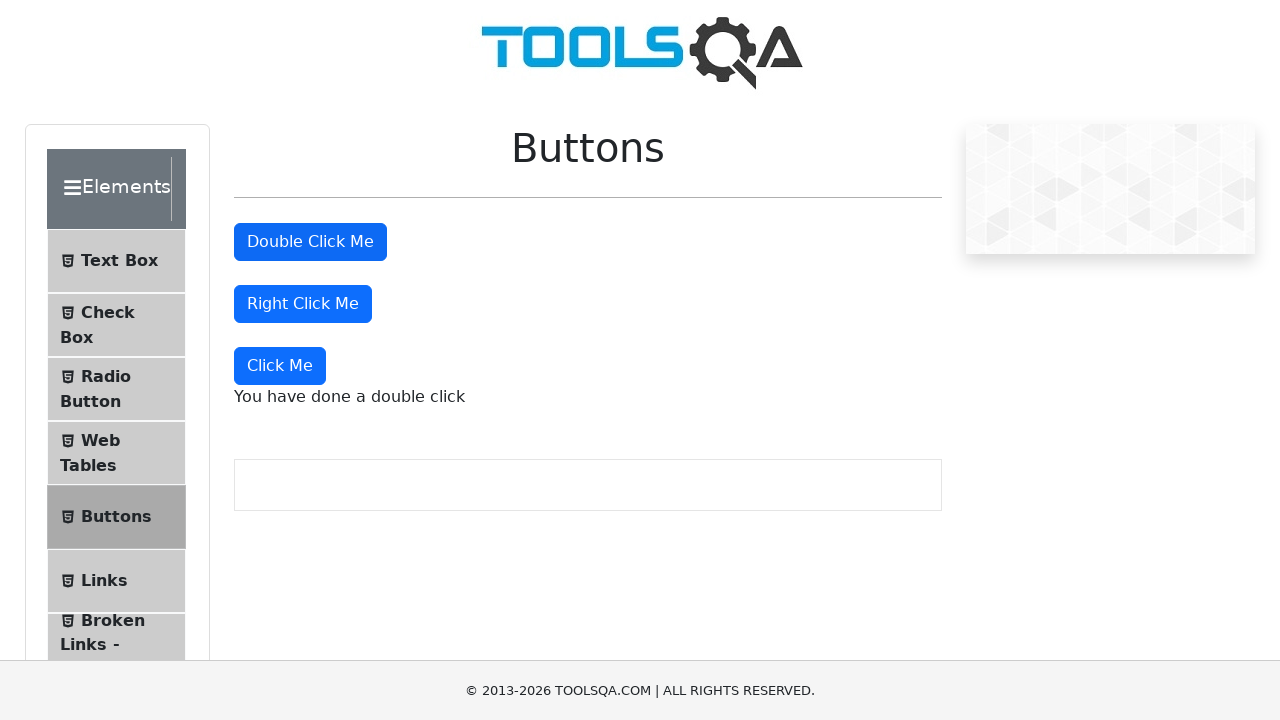

Right-clicked the right click button at (303, 304) on #rightClickBtn
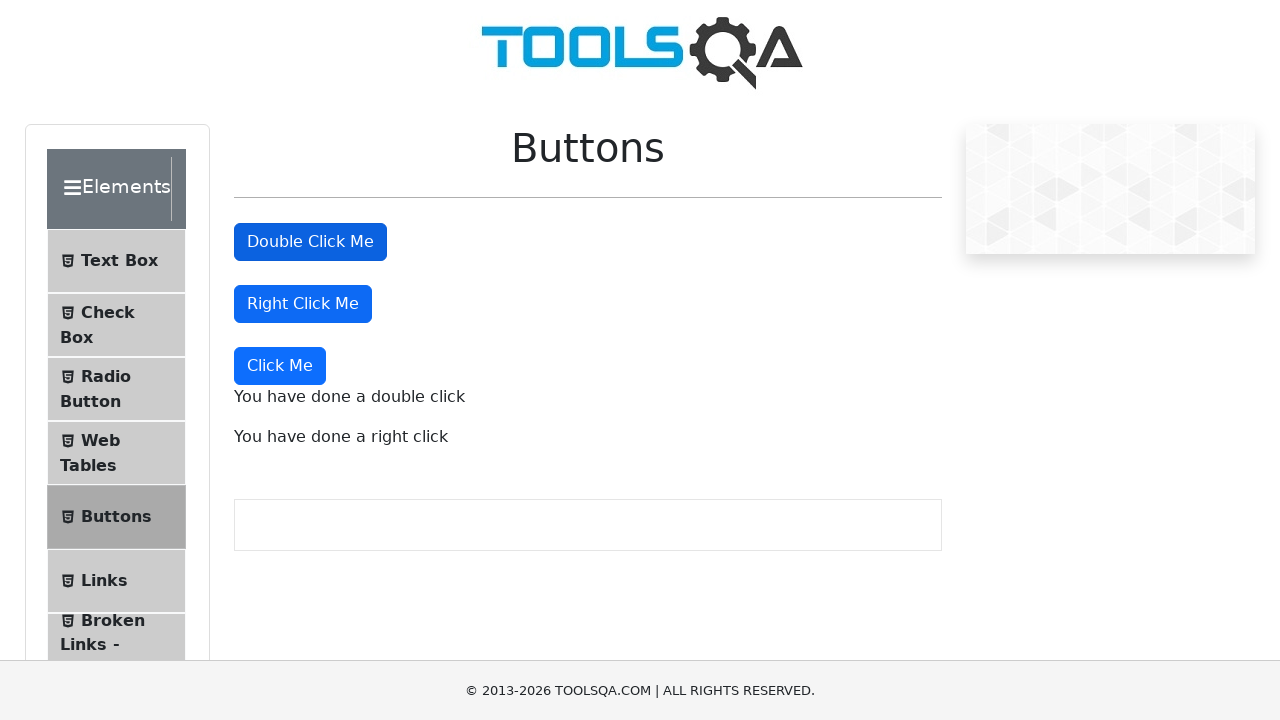

Right click message appeared
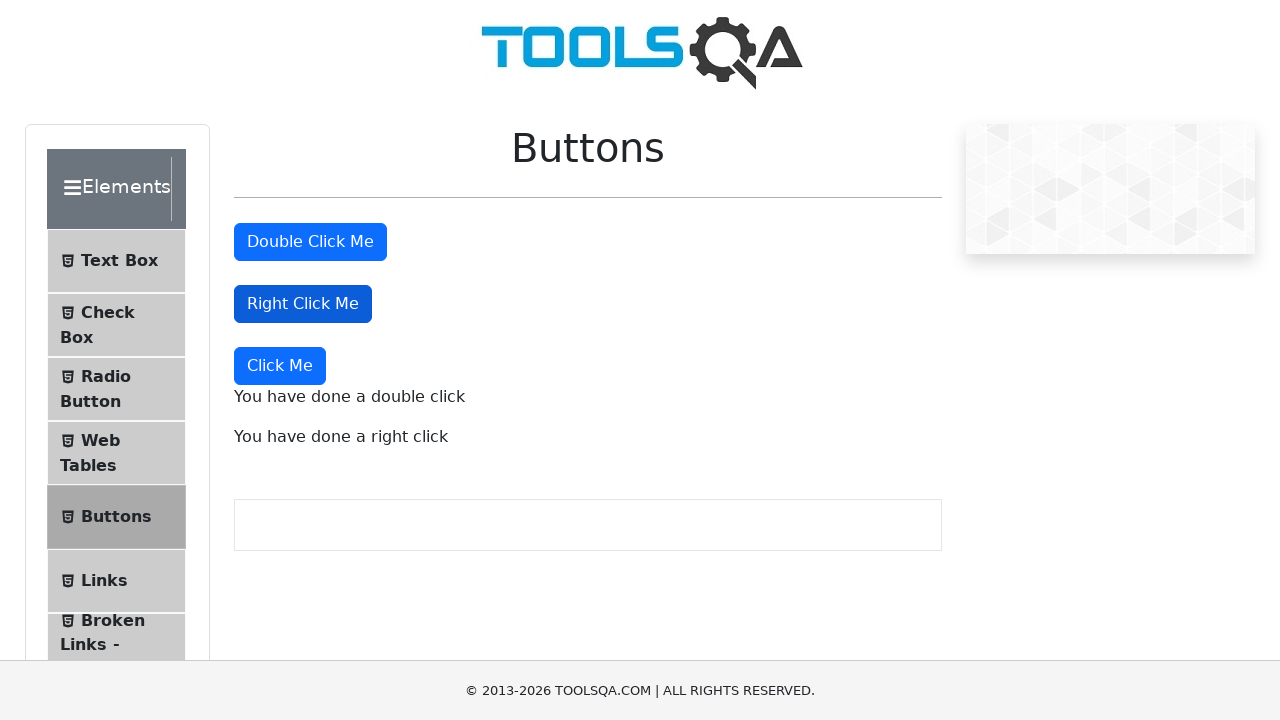

Clicked the dynamic 'Click Me' button at (280, 366) on xpath=//div/button[starts-with(text(), 'Click Me')]
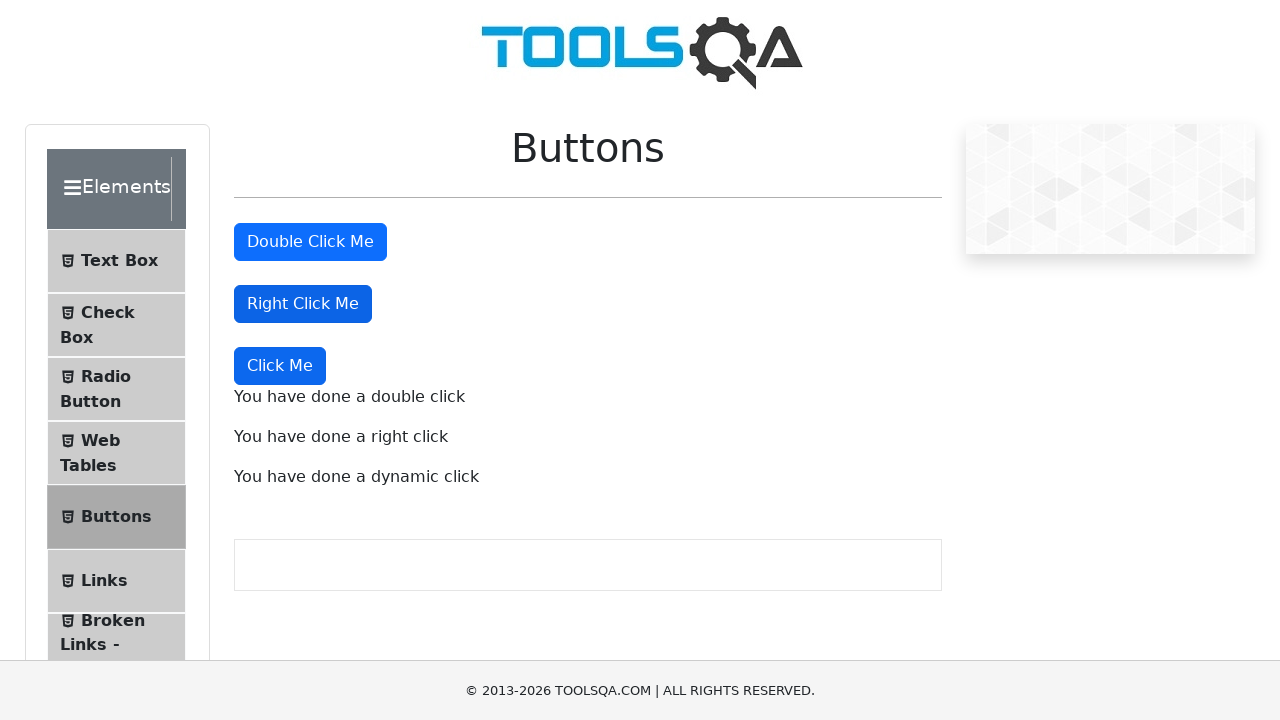

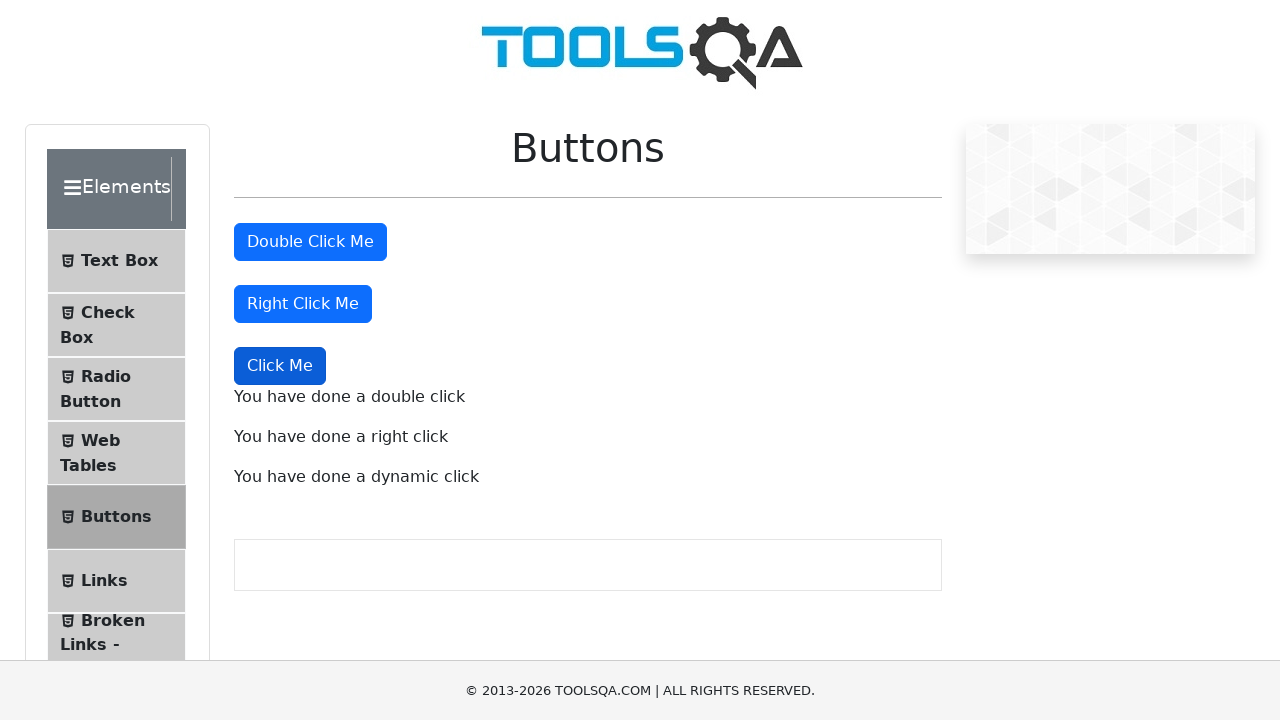